Tests JavaScript confirm popup by clicking the confirm button and dismissing the confirm dialog

Starting URL: https://the-internet.herokuapp.com/javascript_alerts

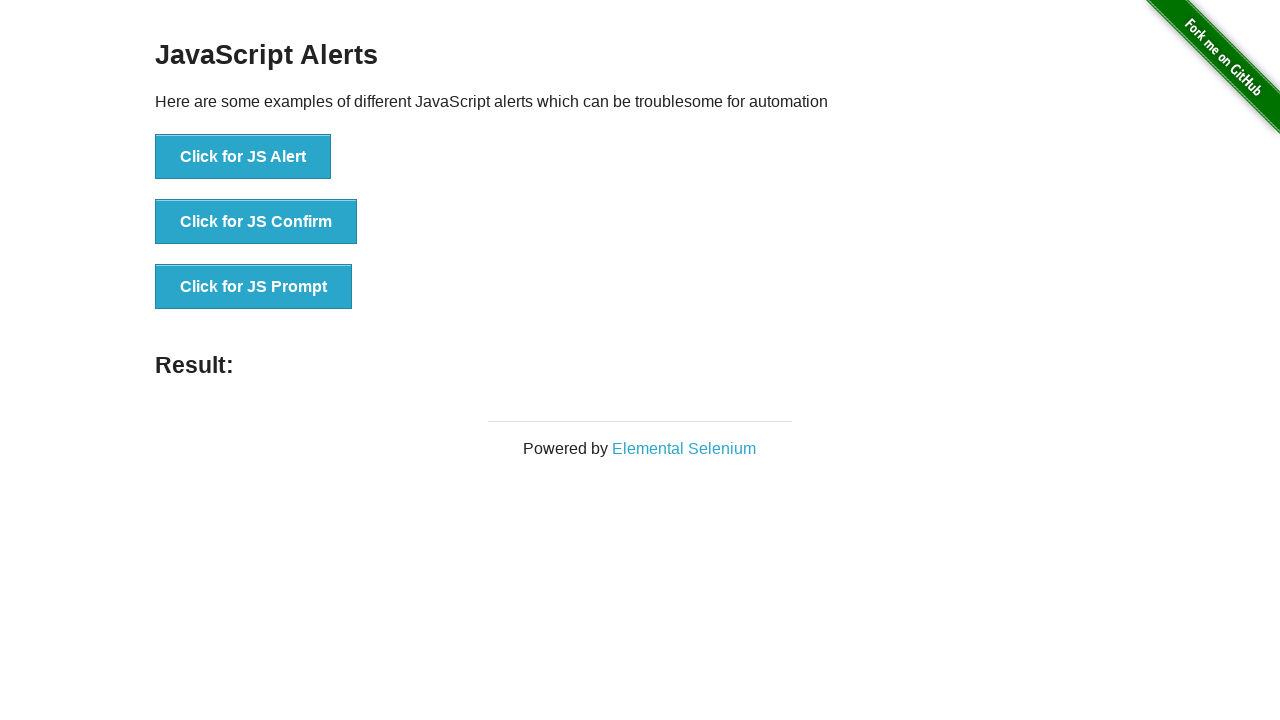

Clicked 'Click for JS Confirm' button to trigger JavaScript confirm popup at (256, 222) on xpath=//button[text()='Click for JS Confirm']
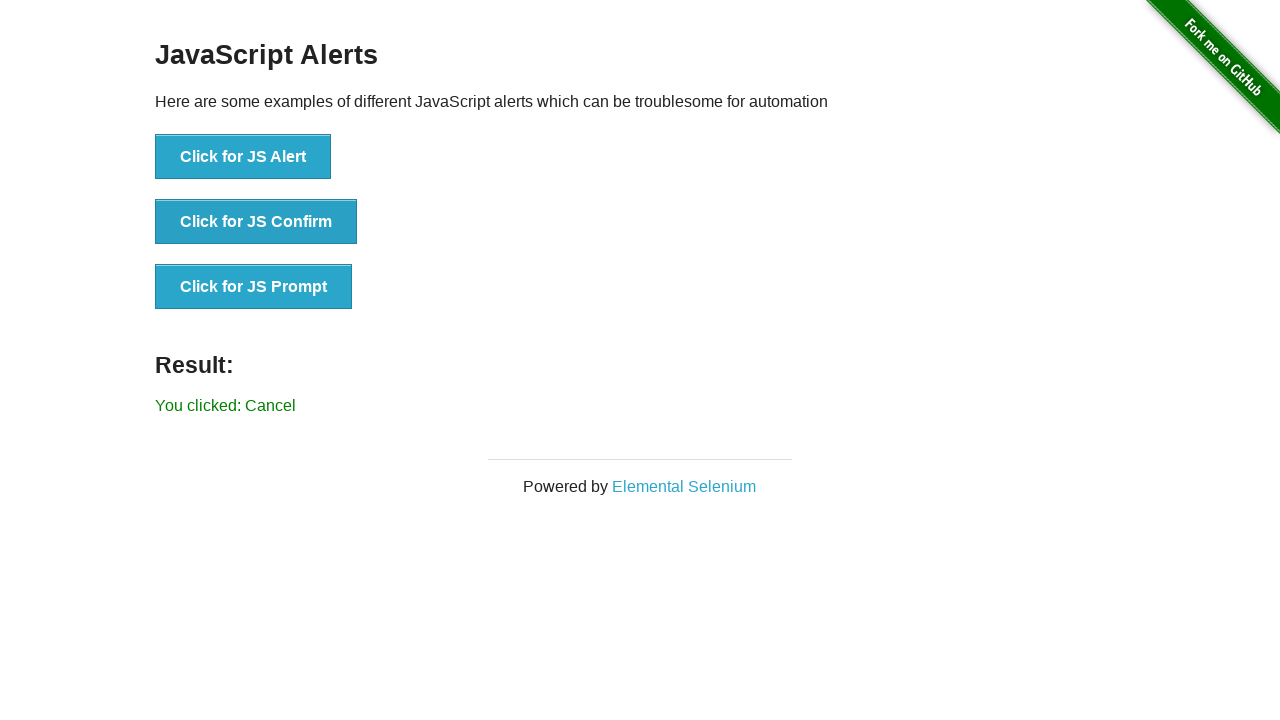

Set up dialog handler to dismiss the confirm popup
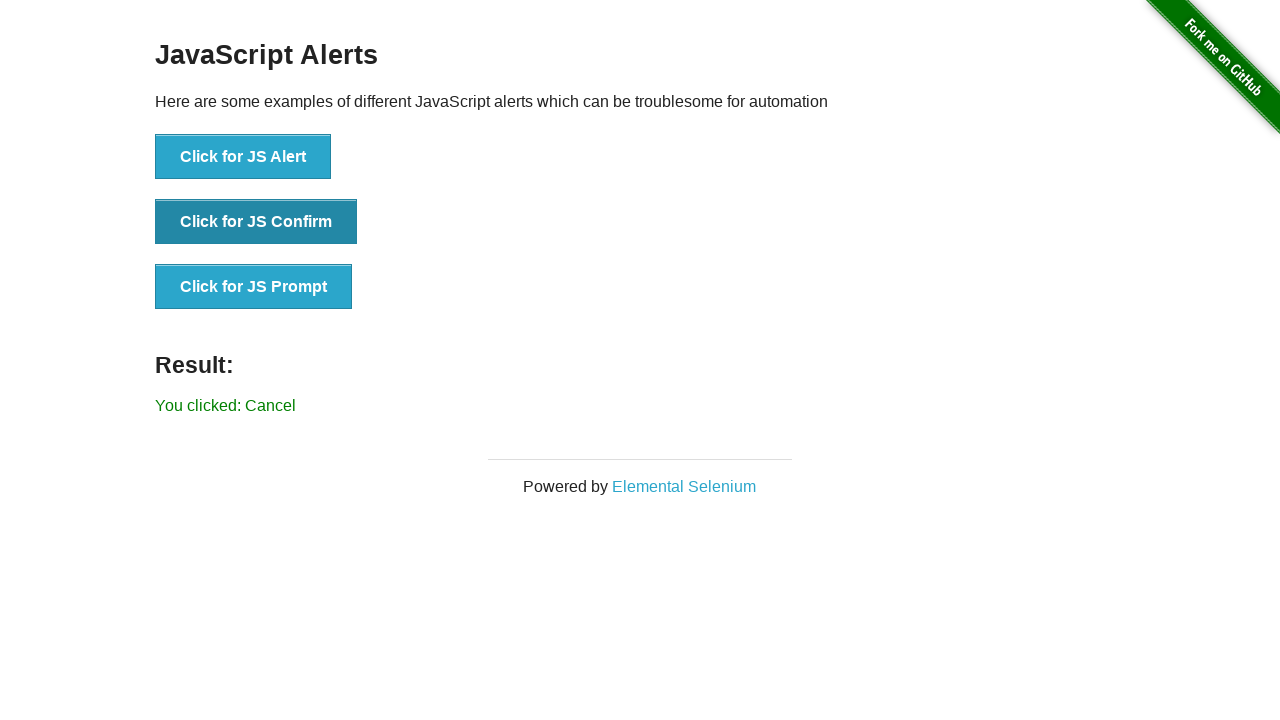

Verified result message appeared after dismissing confirm dialog
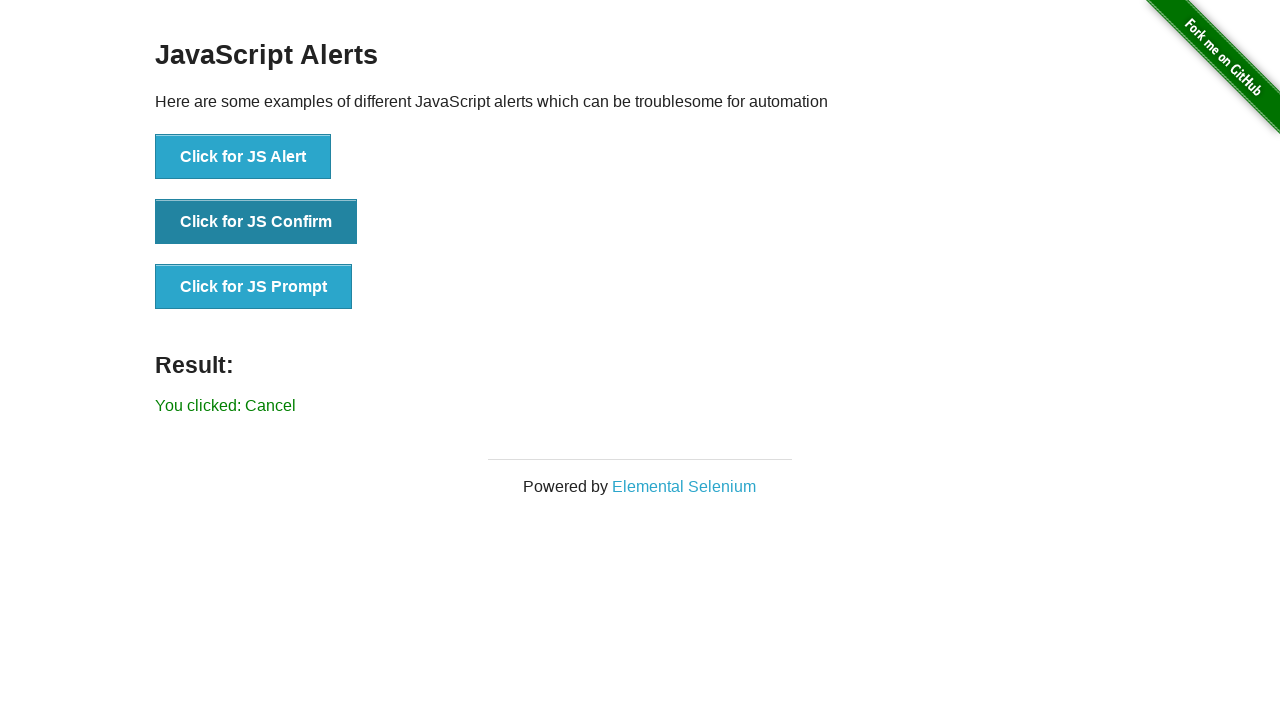

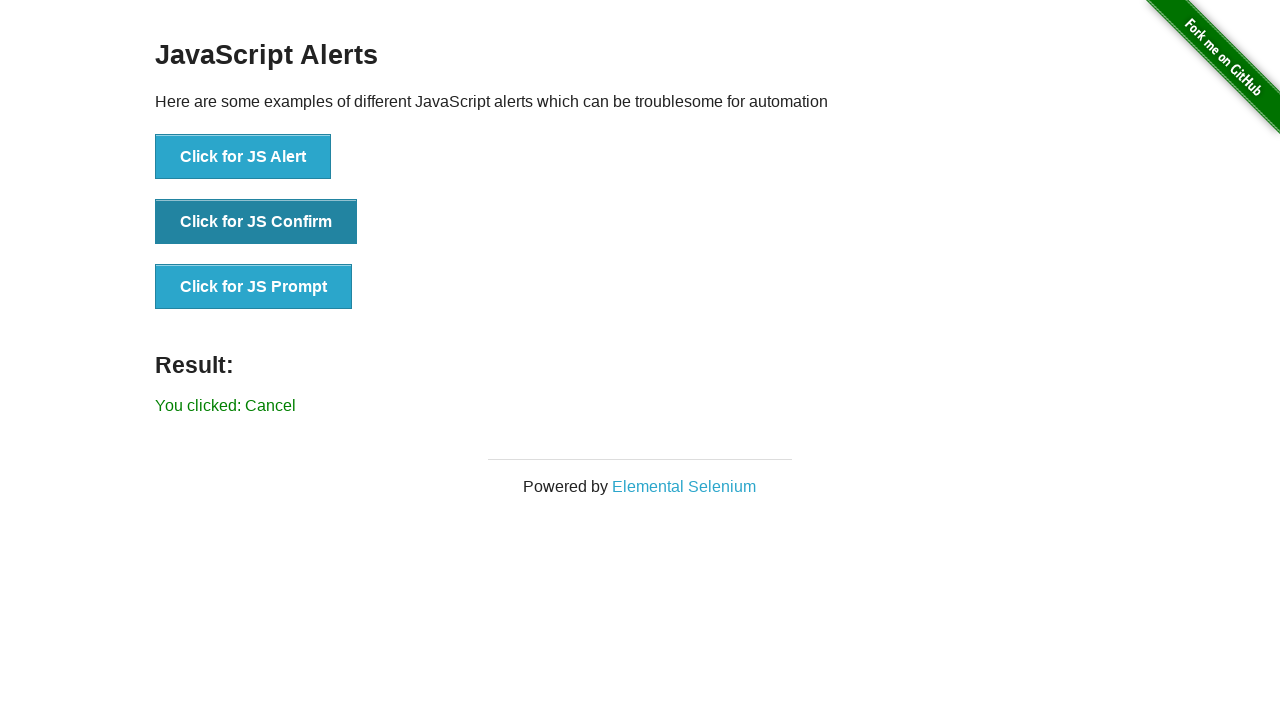